Tests the double-click button functionality on demoqa.com by navigating to Elements, clicking the Buttons option, and performing a double-click action.

Starting URL: https://demoqa.com/

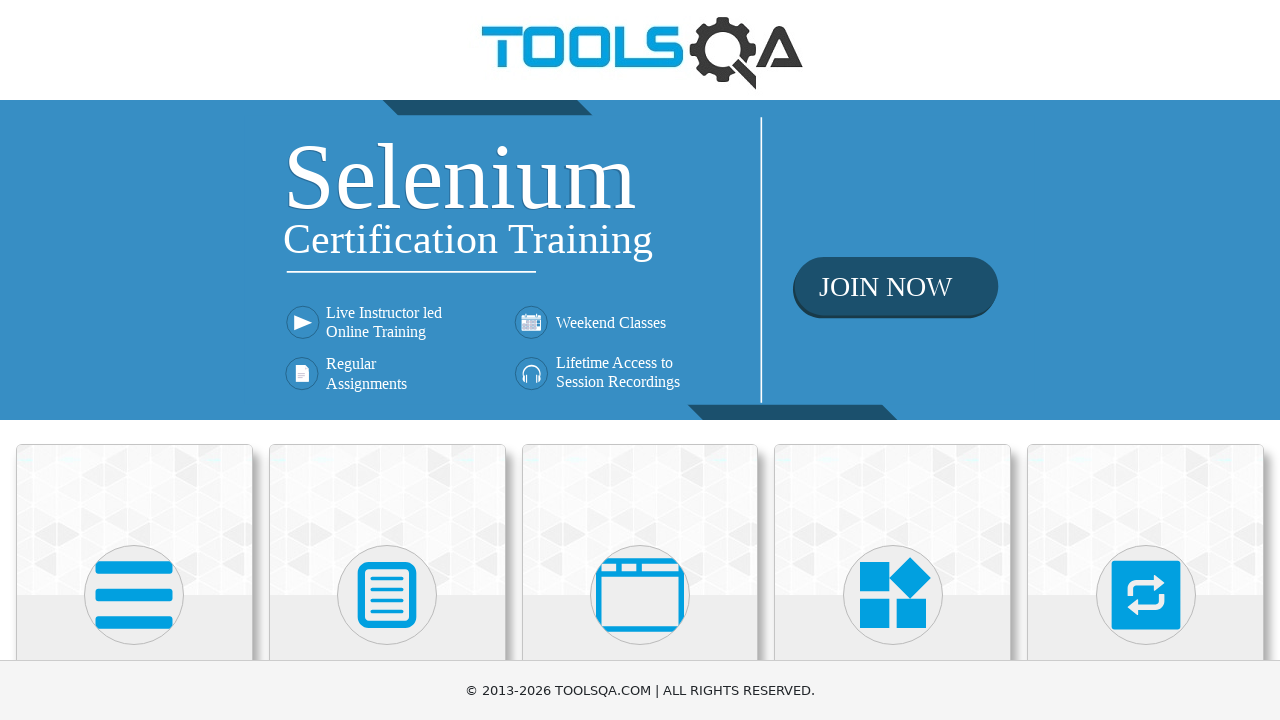

Scrolled down 350px to view Elements section
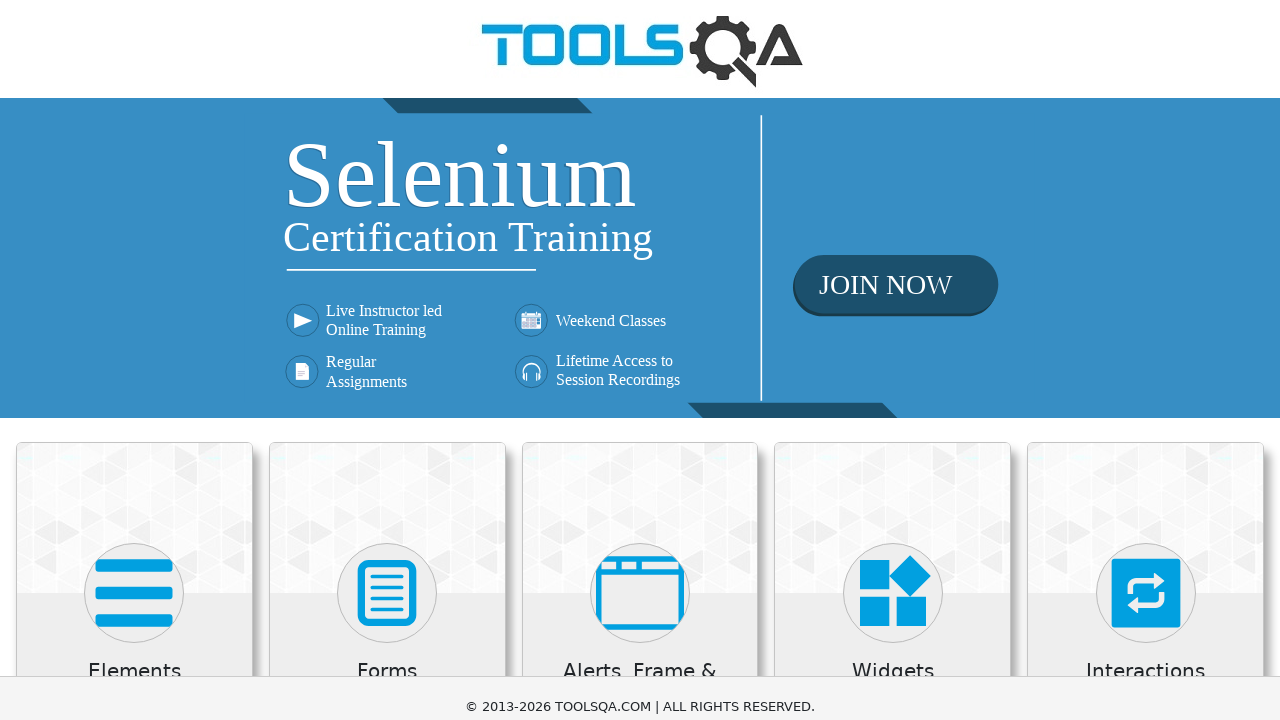

Clicked on Elements card at (134, 227) on xpath=//div[@class='category-cards']//div[1]//div[1]
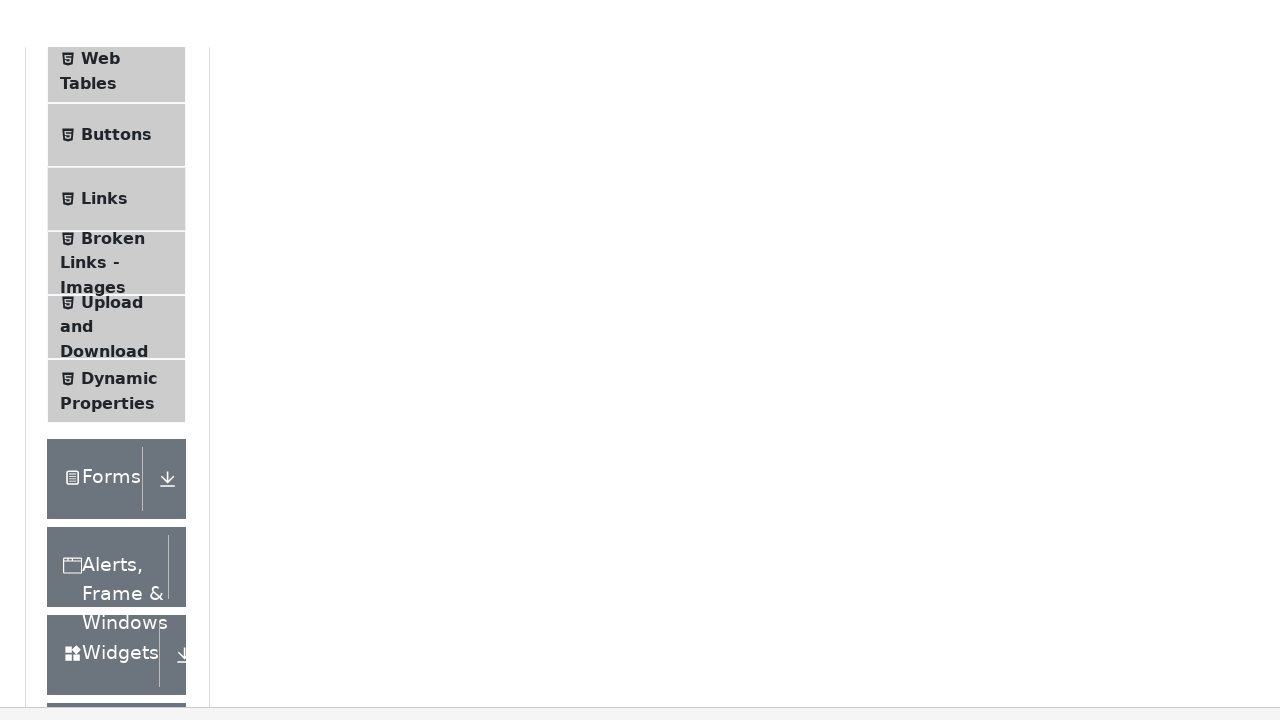

Clicked on Buttons option in Elements menu at (116, 72) on xpath=//span[normalize-space()='Buttons']
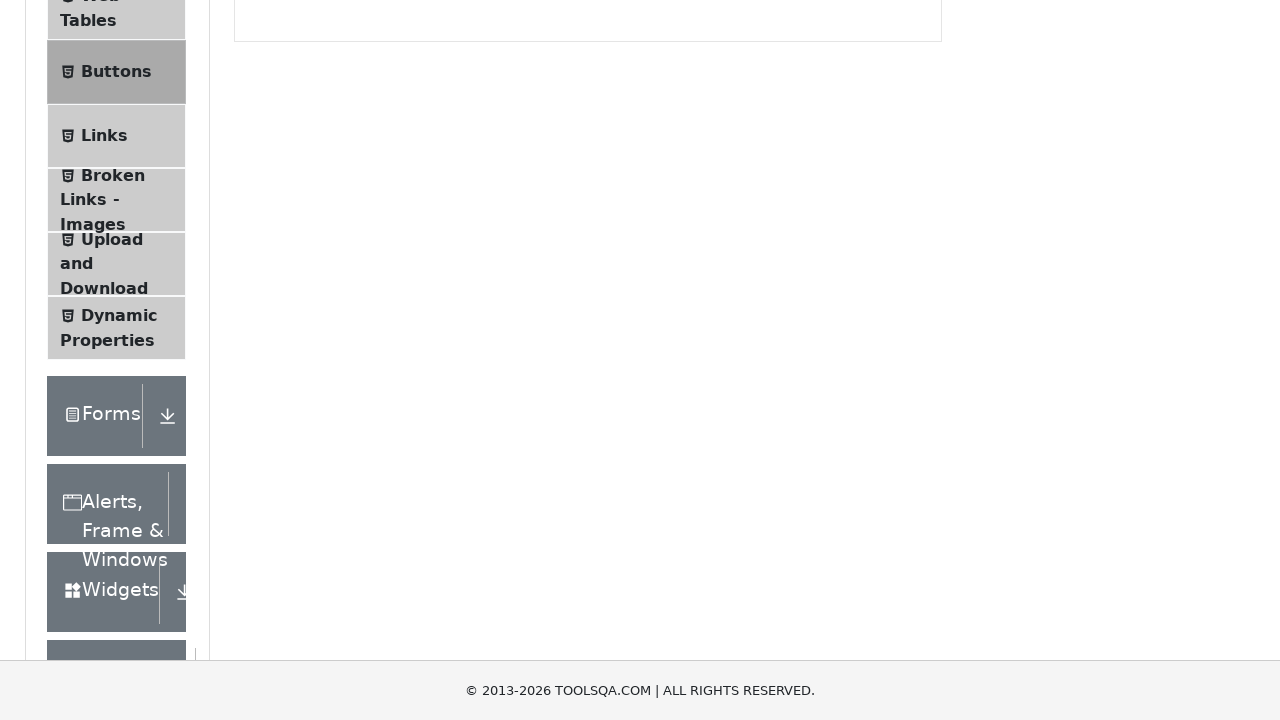

Scrolled down 350px to view double-click button
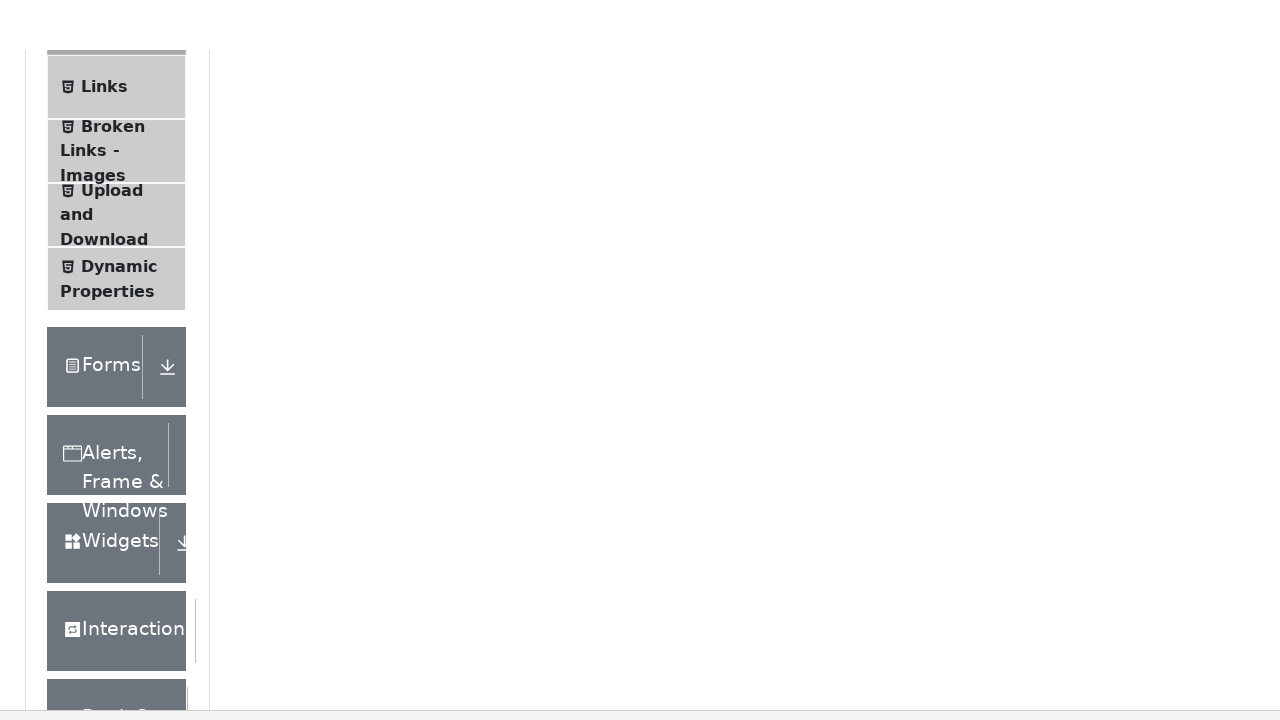

Double-clicked the double-click button at (310, 242) on #doubleClickBtn
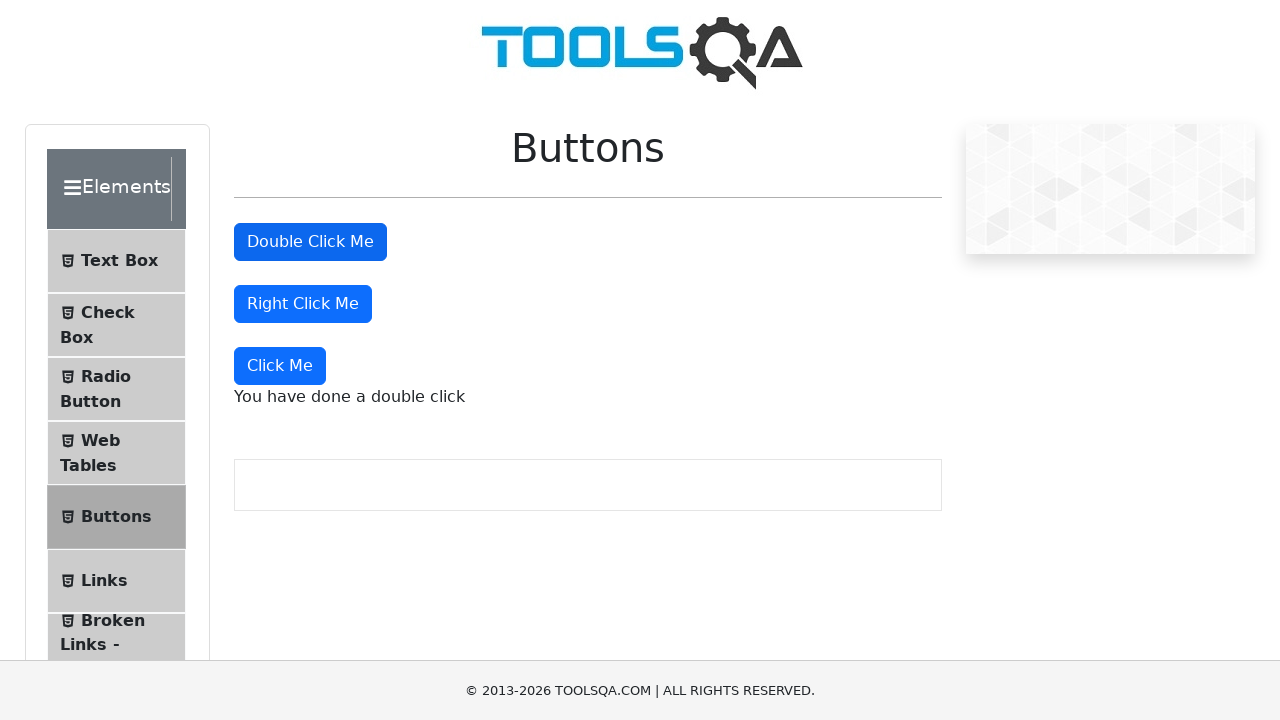

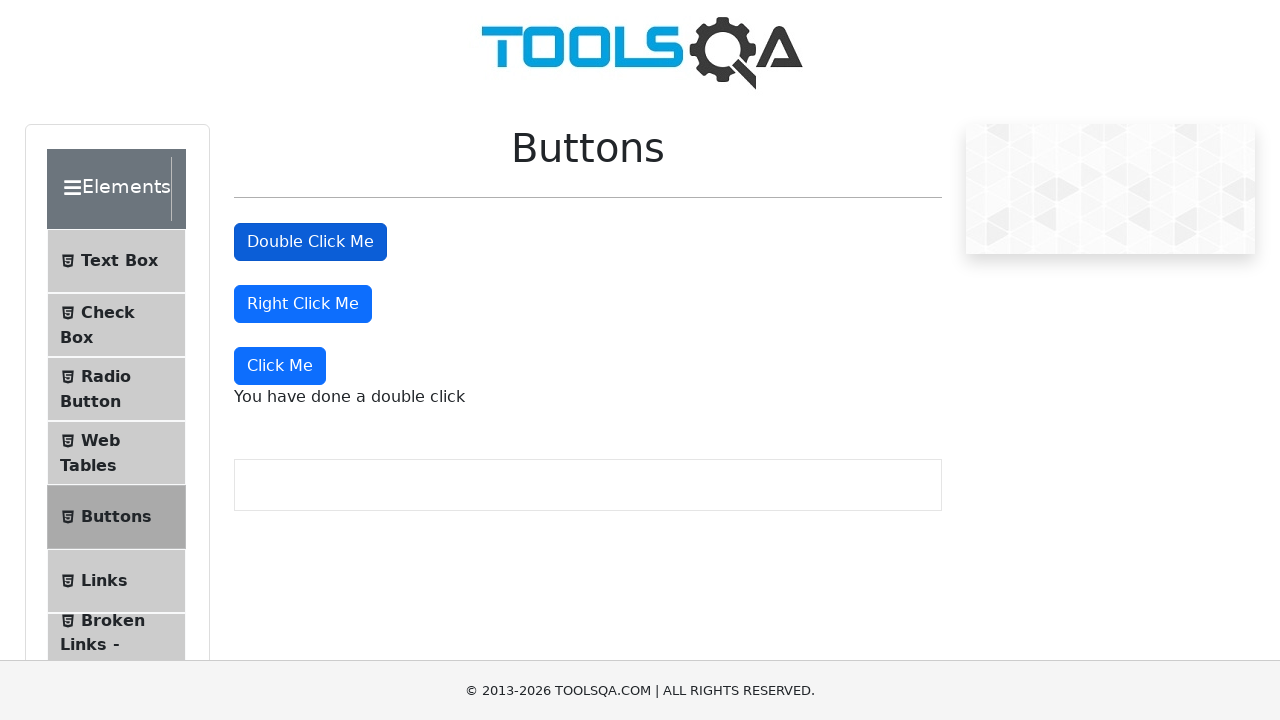